Tests right-click functionality by navigating to the Buttons page and performing a click on the "Right Click Me" button

Starting URL: https://demoqa.com

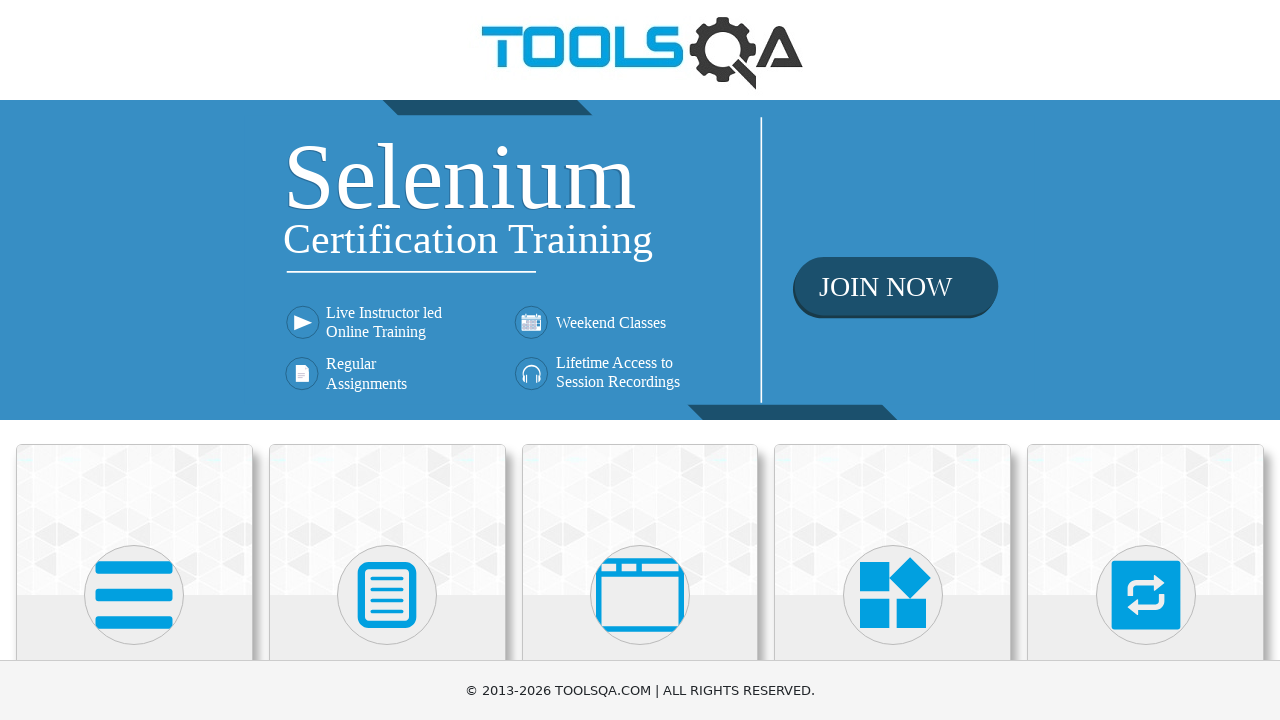

Clicked on Elements section at (134, 360) on internal:text="Elements"i
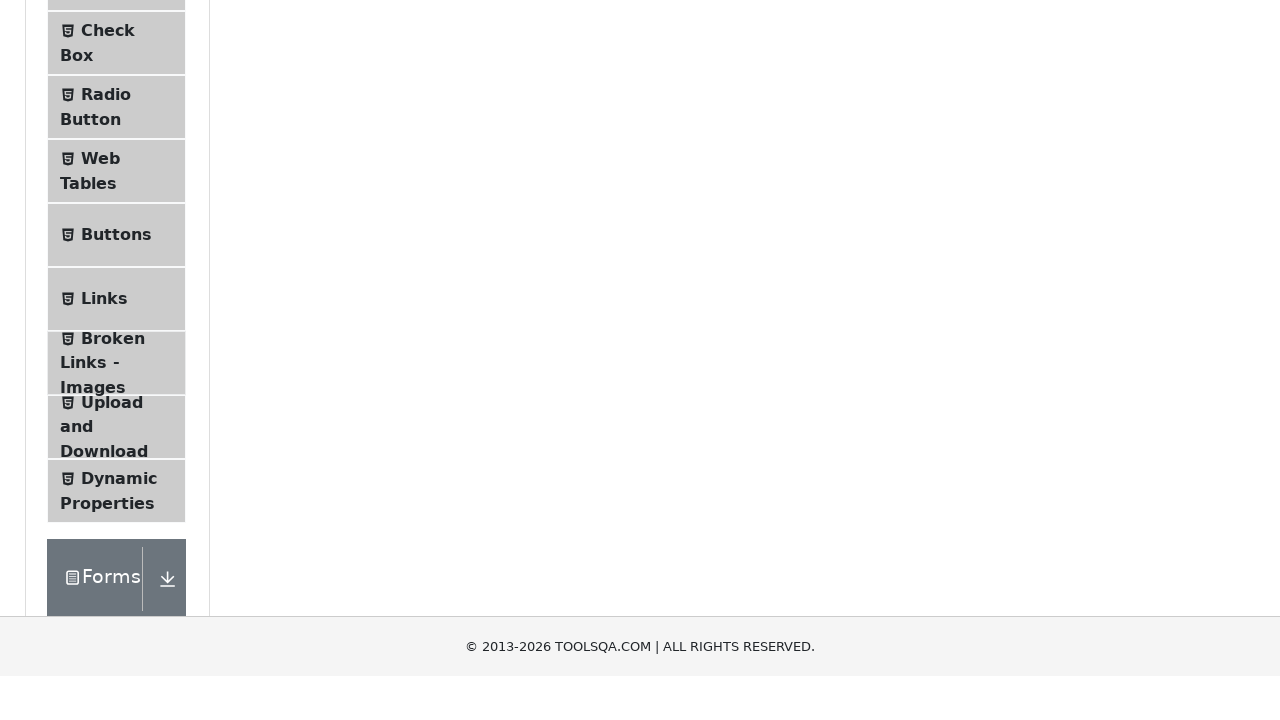

Clicked on Buttons menu item to navigate to Buttons page at (116, 517) on internal:text="Buttons"i
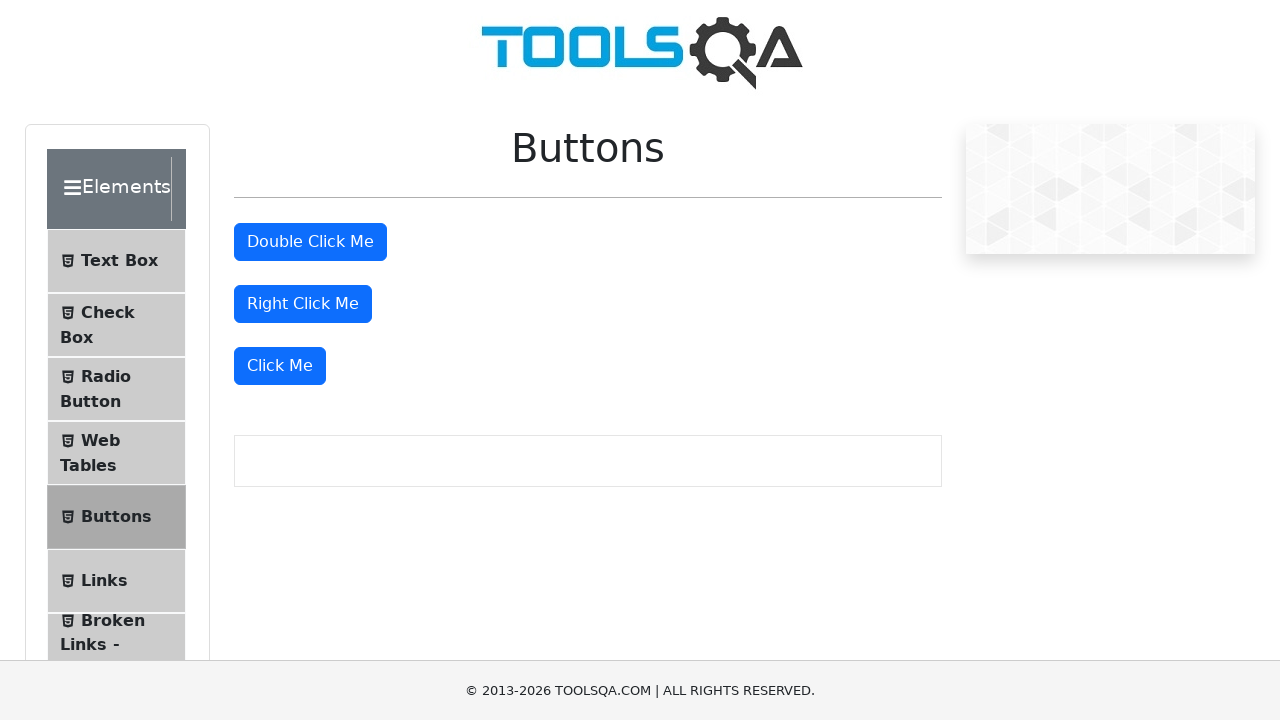

Right-clicked the 'Right Click Me' button at (303, 304) on internal:role=button[name="Right Click Me"i]
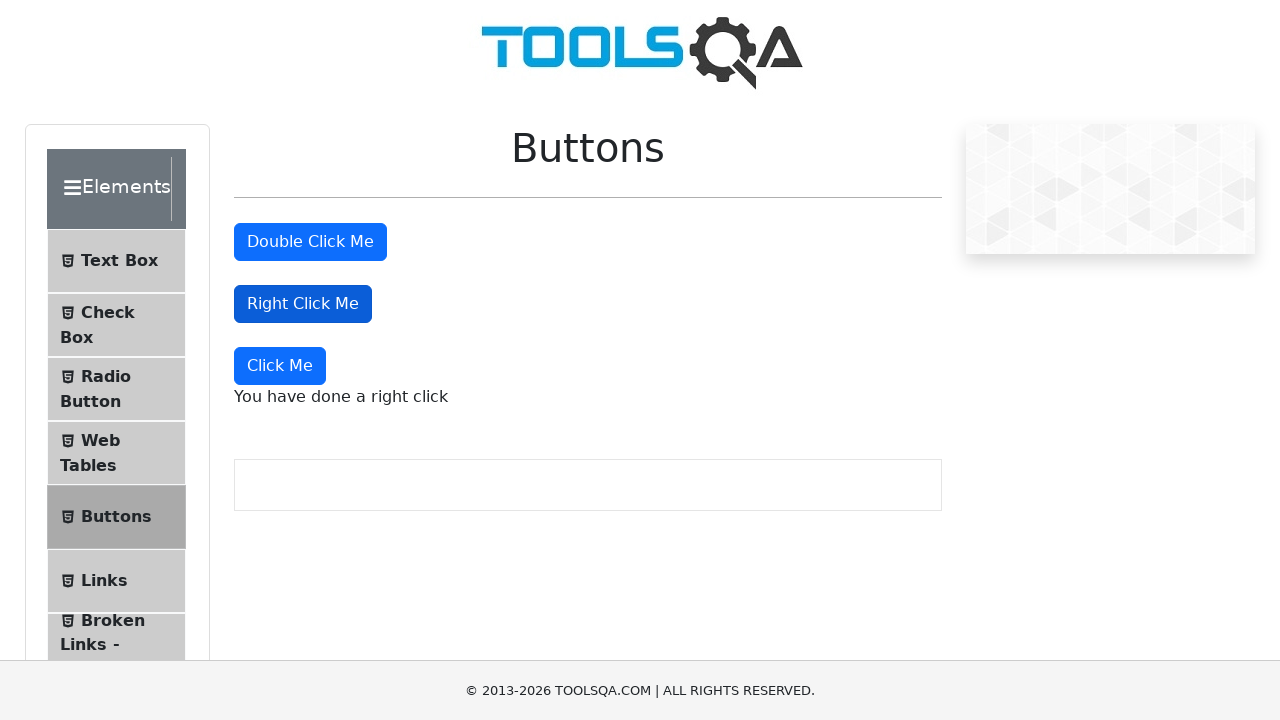

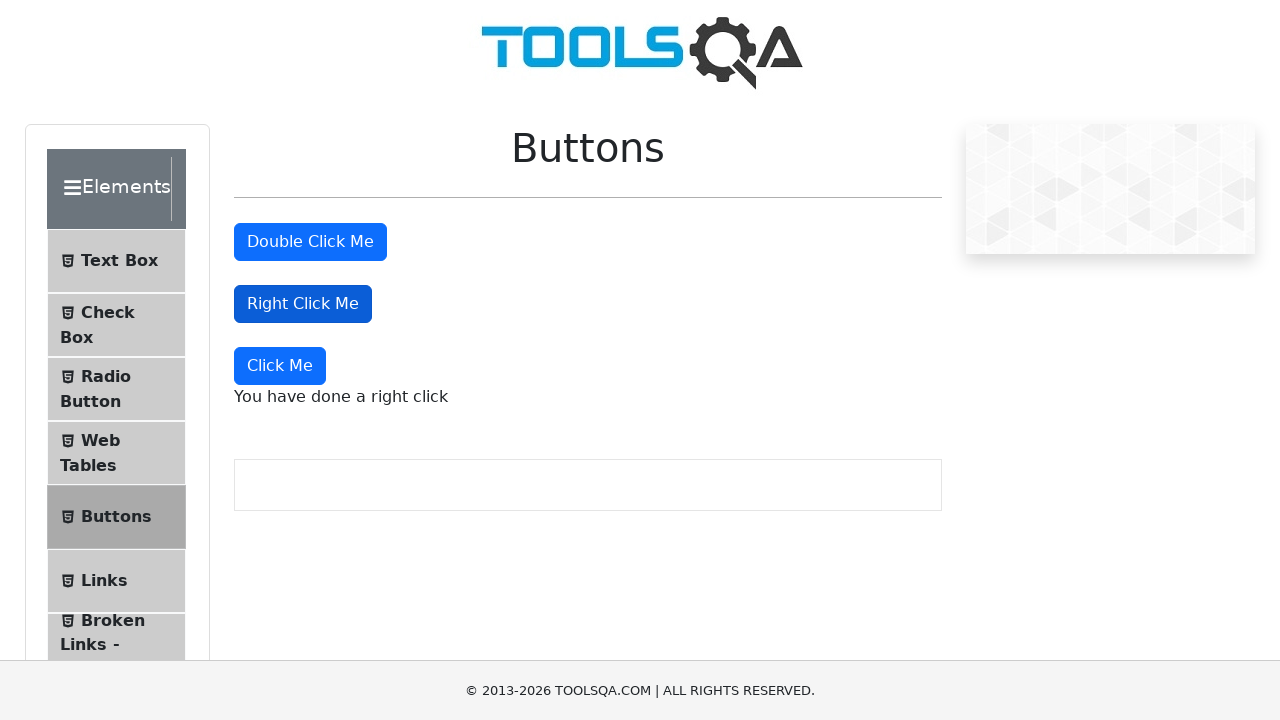